Tests JavaScript prompt popup by clicking a button, entering text into the prompt, and accepting it

Starting URL: https://the-internet.herokuapp.com/javascript_alerts

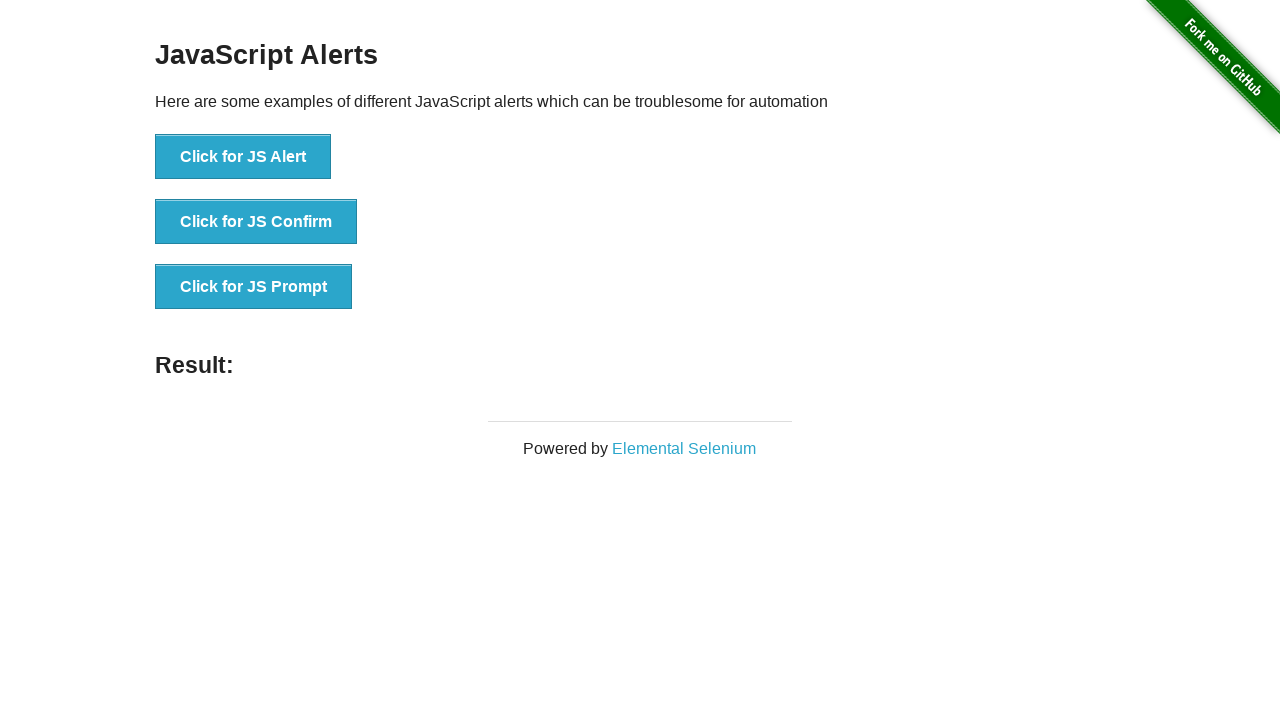

Set up dialog handler to accept prompt with text 'Testing prompt input'
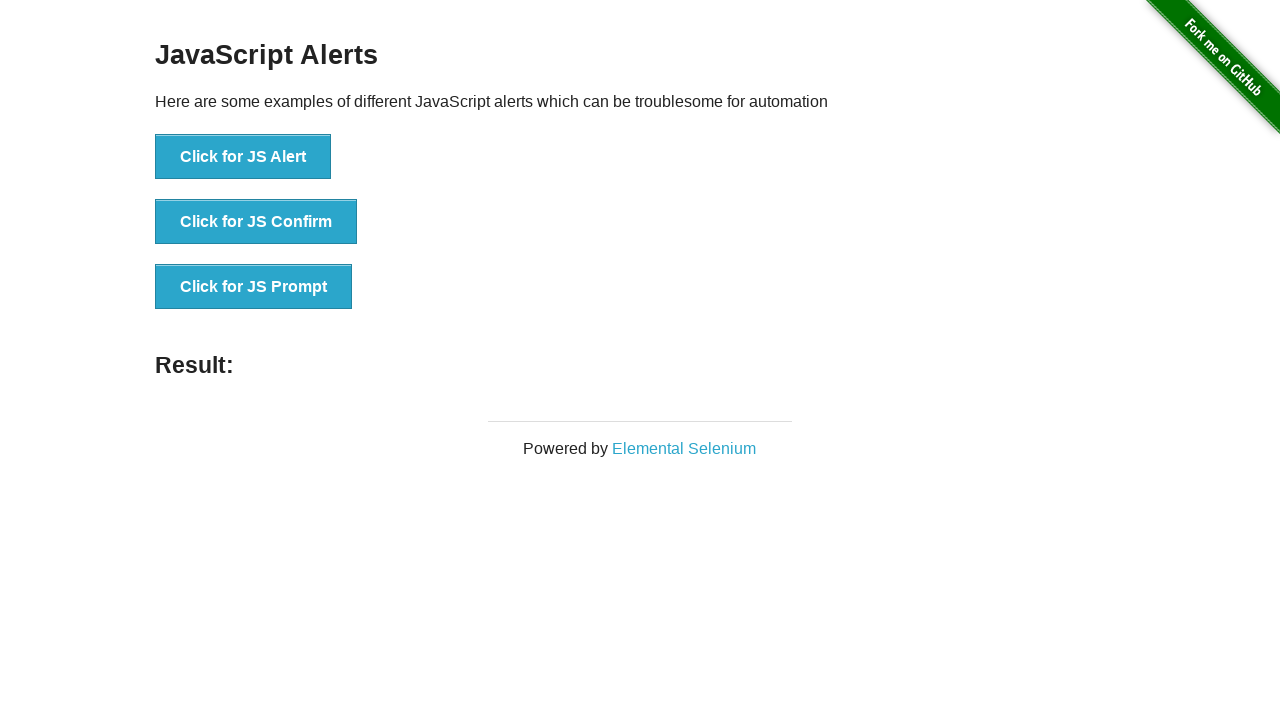

JavaScript prompt button is visible and ready
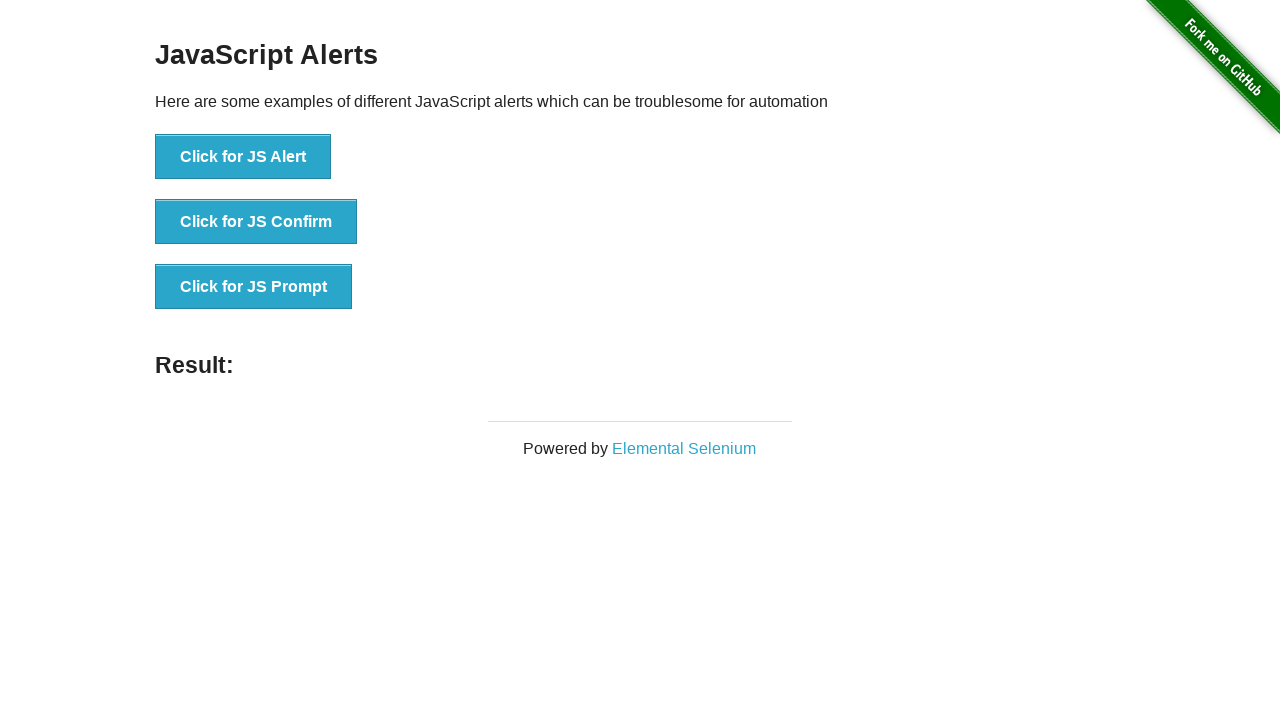

Clicked the JavaScript prompt button at (254, 287) on button[onclick='jsPrompt()']
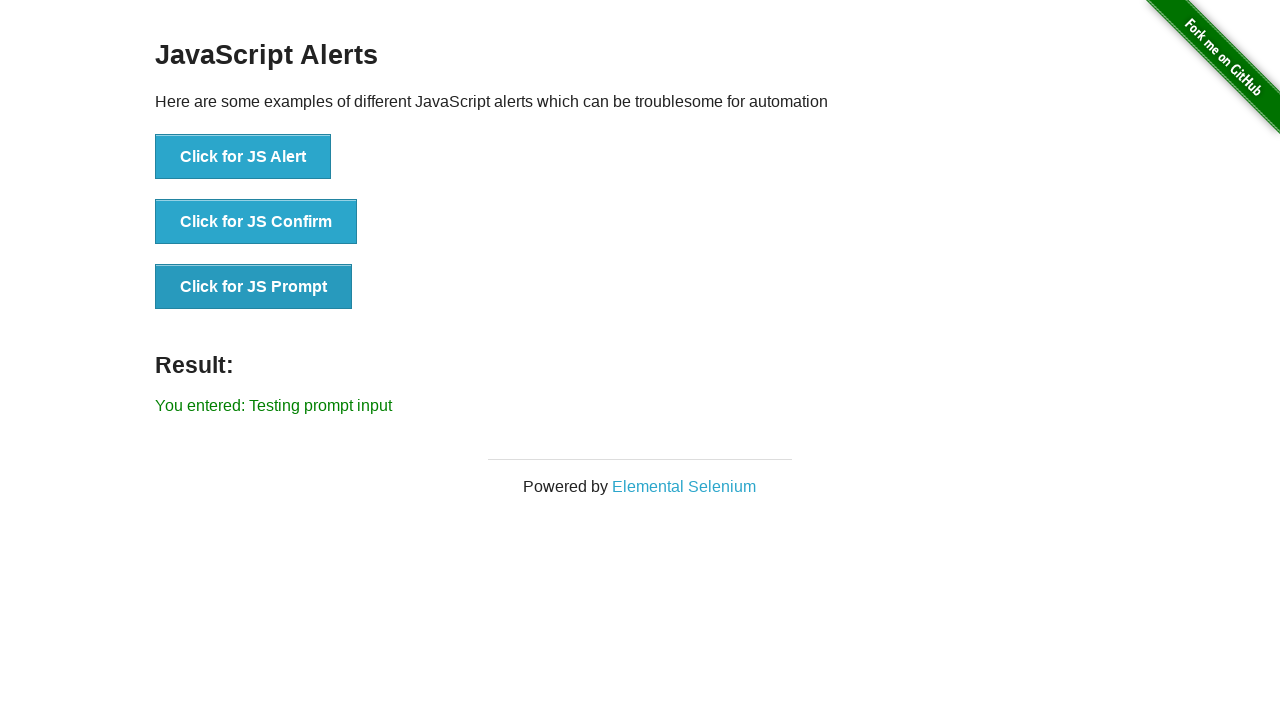

Result text appeared confirming prompt was accepted with input text
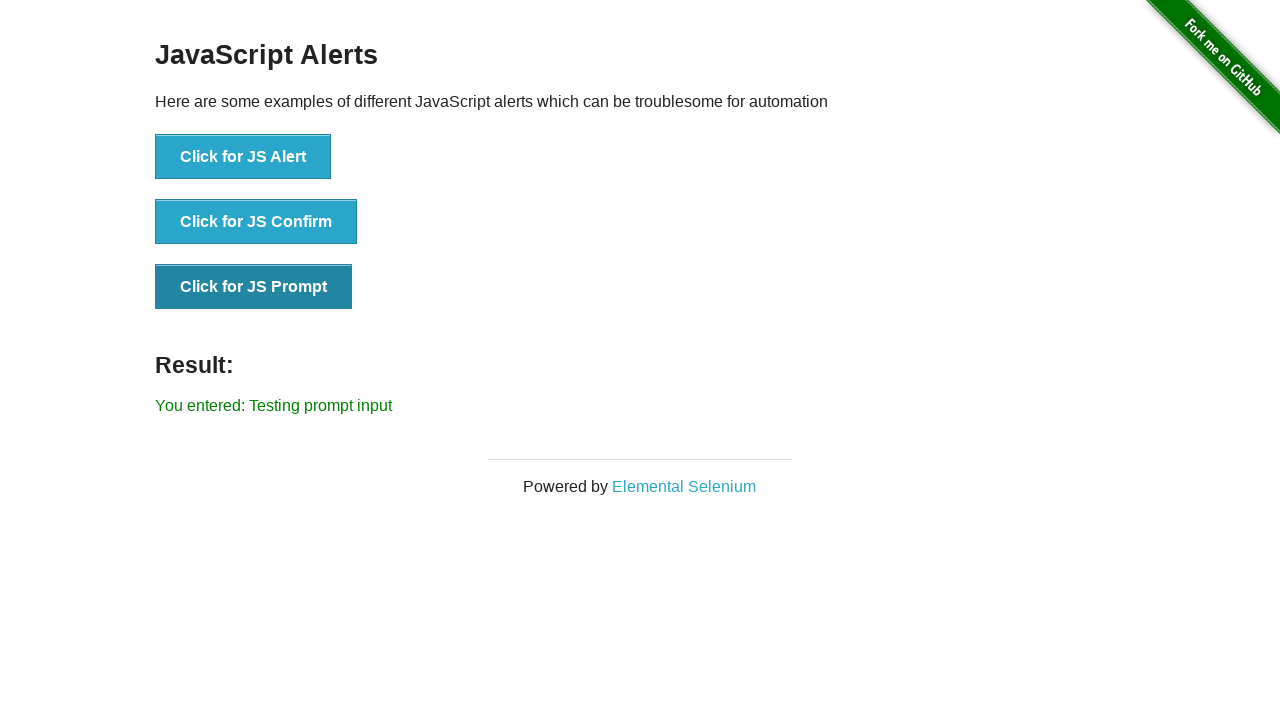

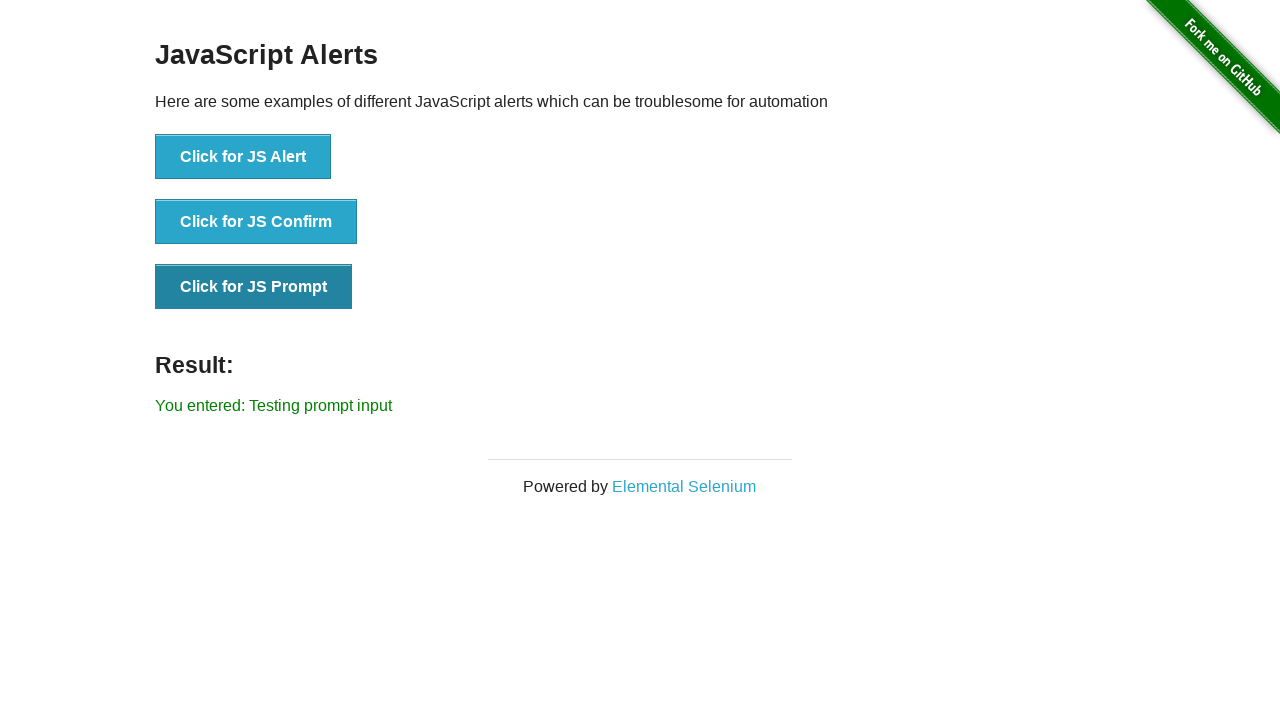